Tests search functionality by entering a nonsense query and verifying that no results are found

Starting URL: http://www.python.org

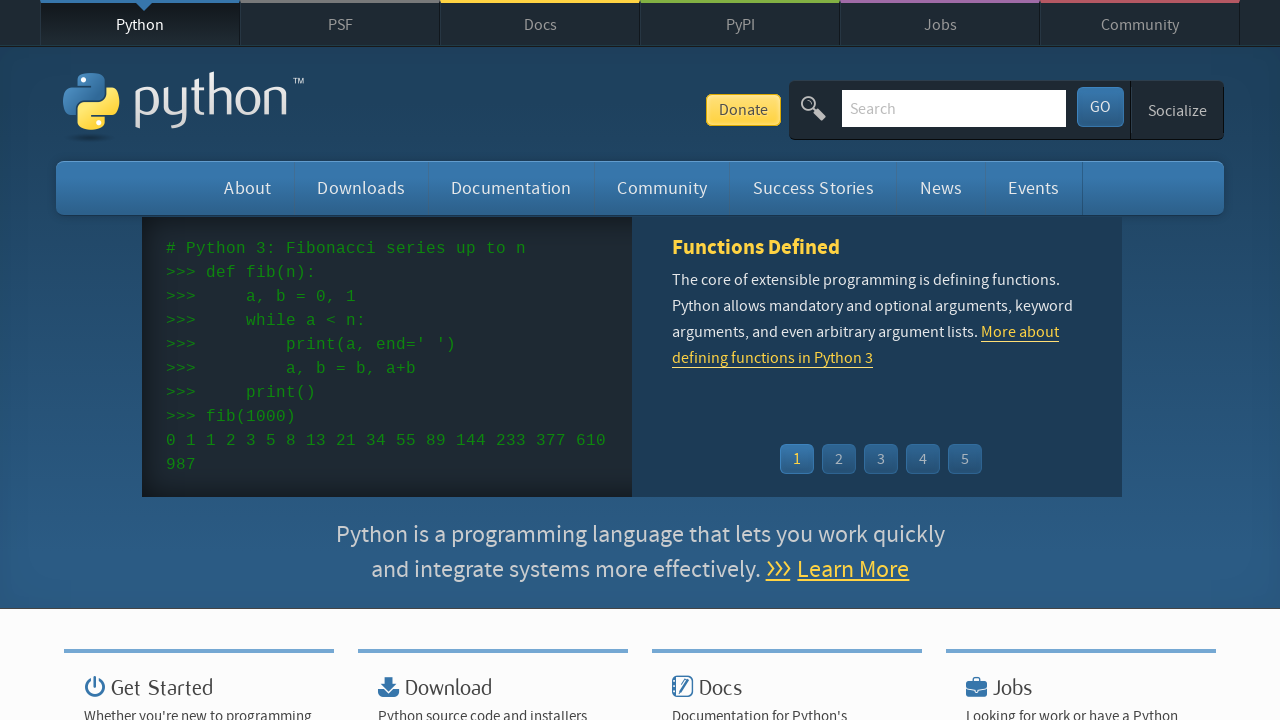

Clicked on search input field at (954, 108) on input[name='q']
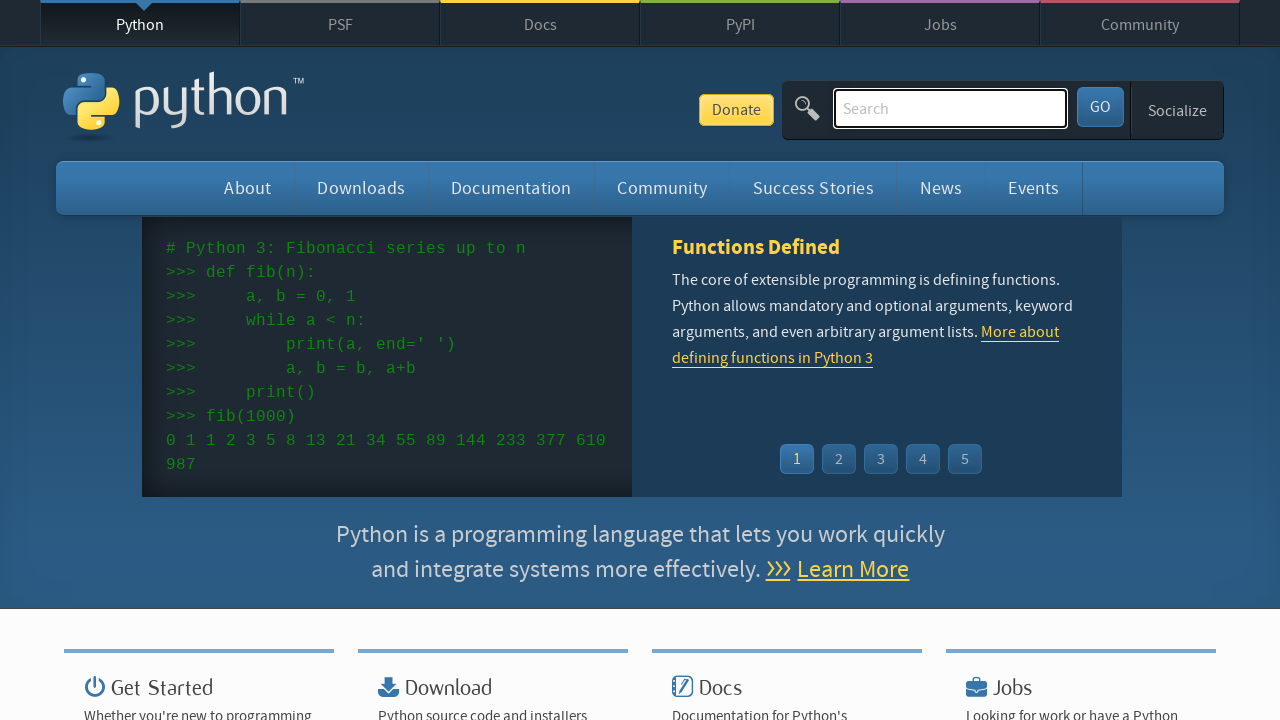

Entered nonsense search query 'blahblah' on input[name='q']
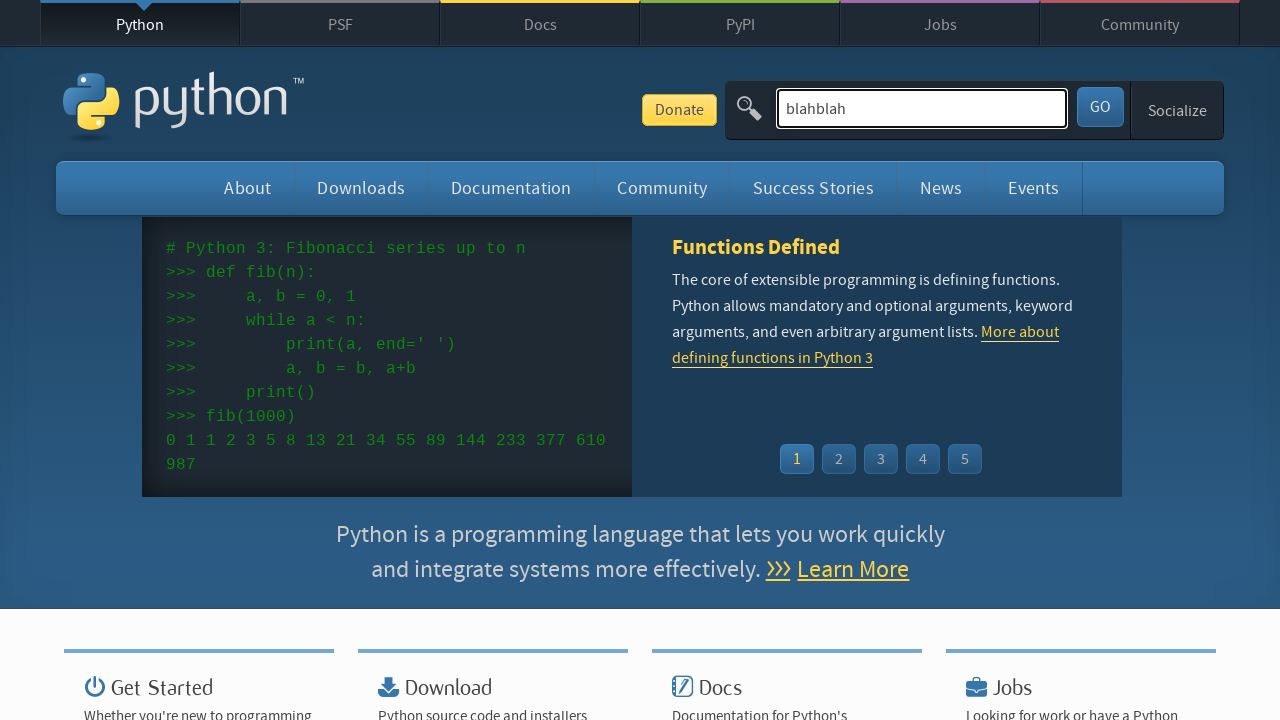

Clicked search button to execute search at (1100, 107) on .search-button
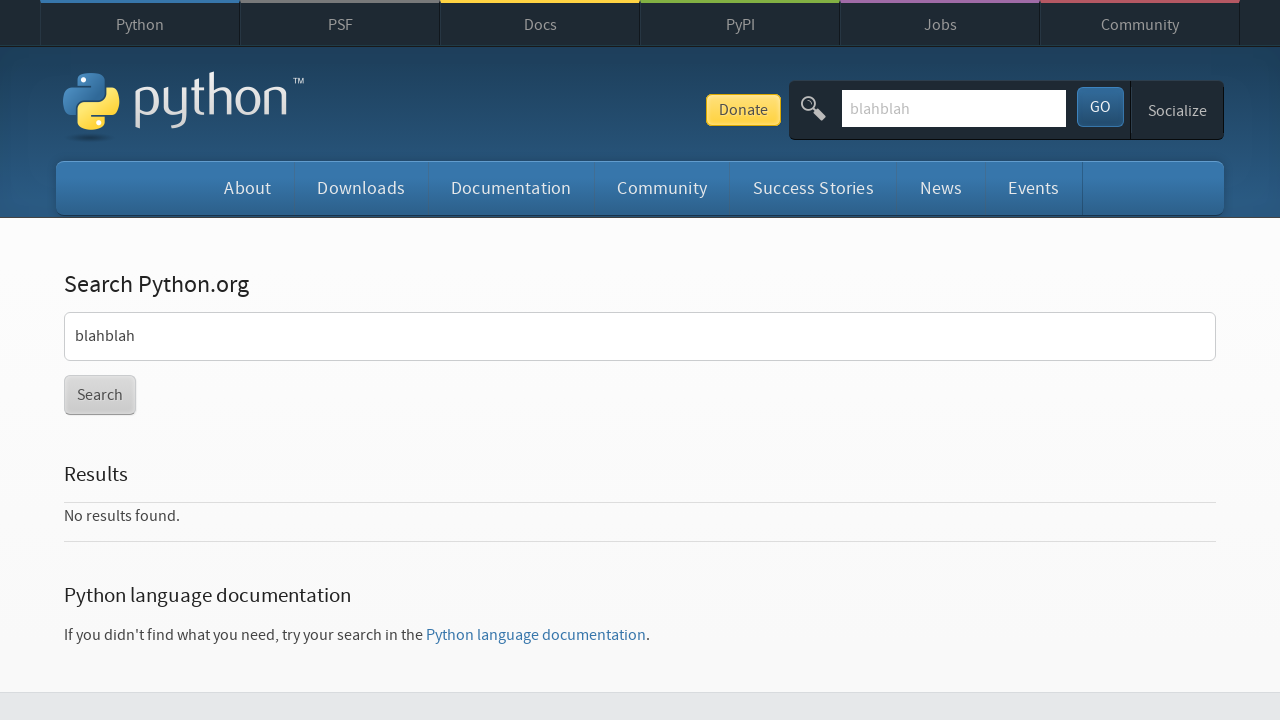

Waited for search results to load and verified no results found message
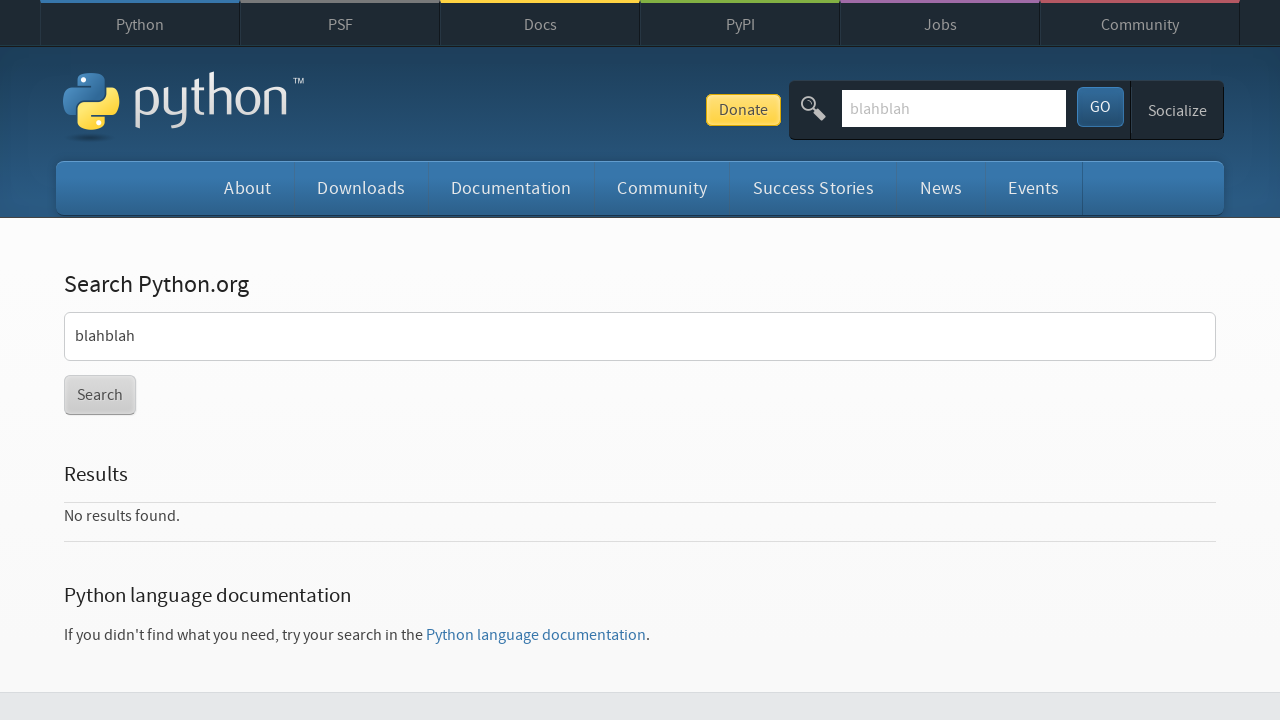

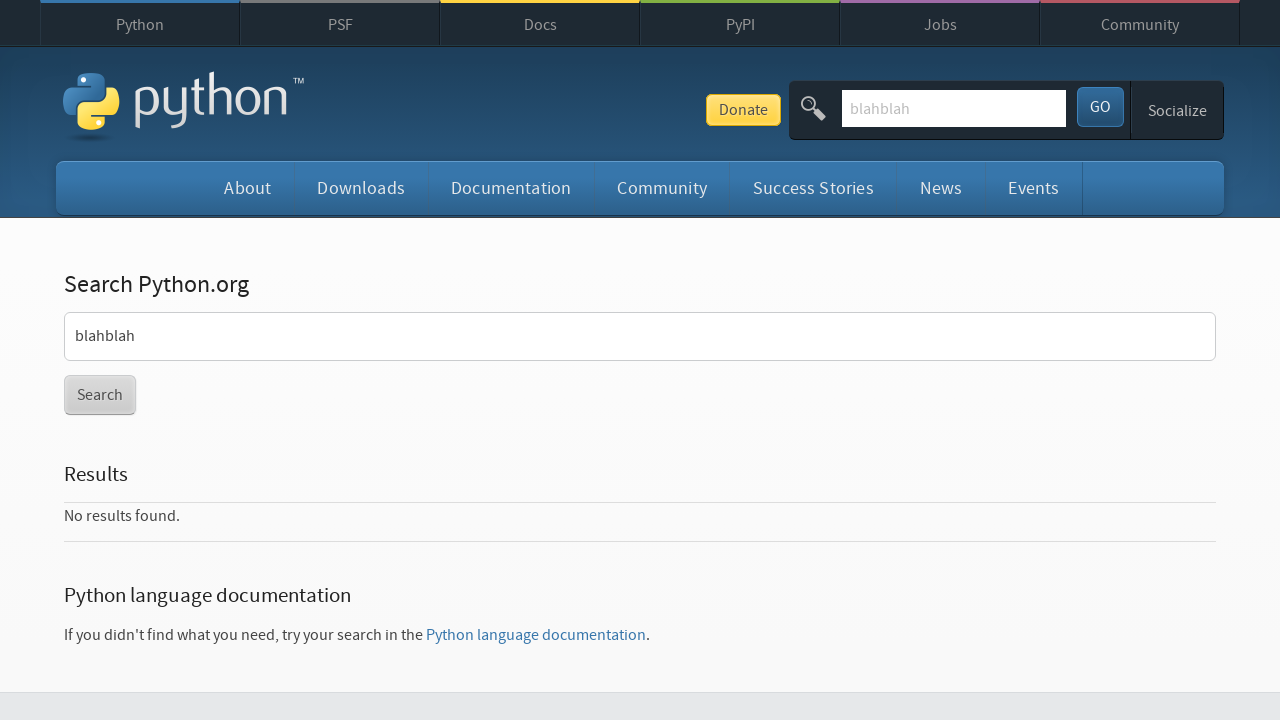